Tests selecting "Never" paste expiration option from the dropdown and verifies the selection is displayed correctly

Starting URL: https://pastebin.com

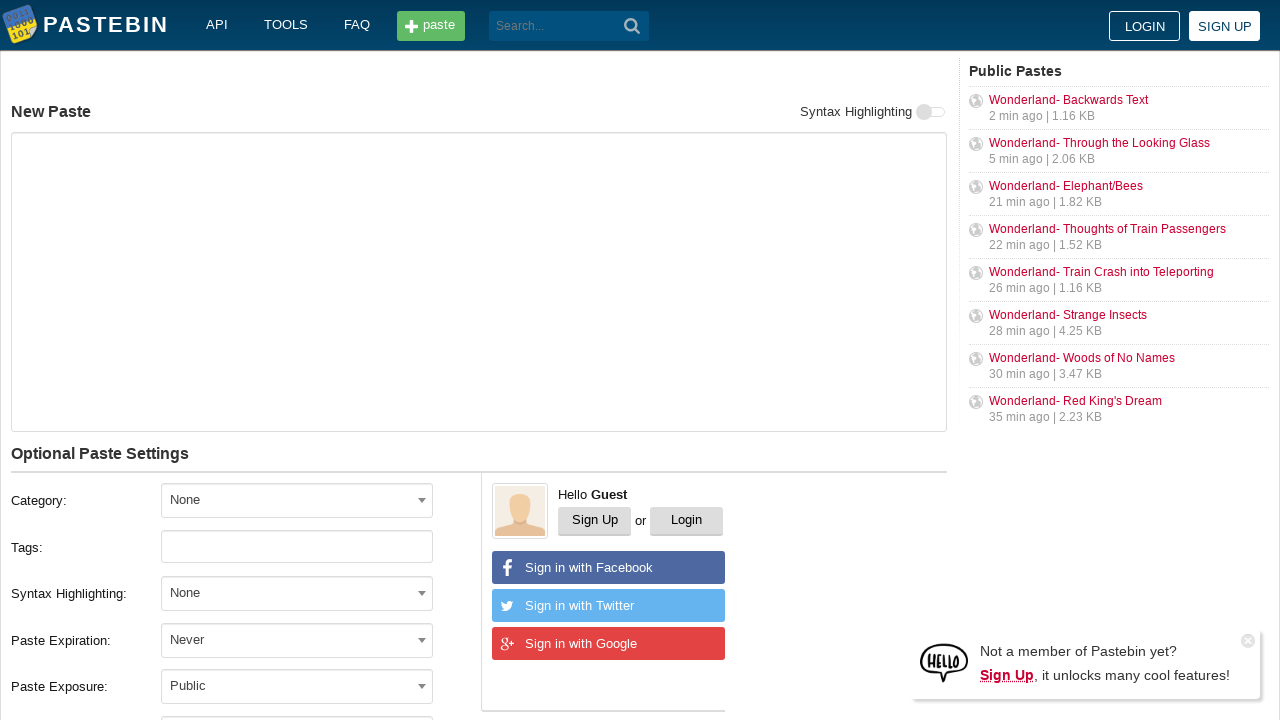

Clicked paste expiration dropdown at (311, 640) on xpath=//label[text()='Paste Expiration:']/following-sibling::div
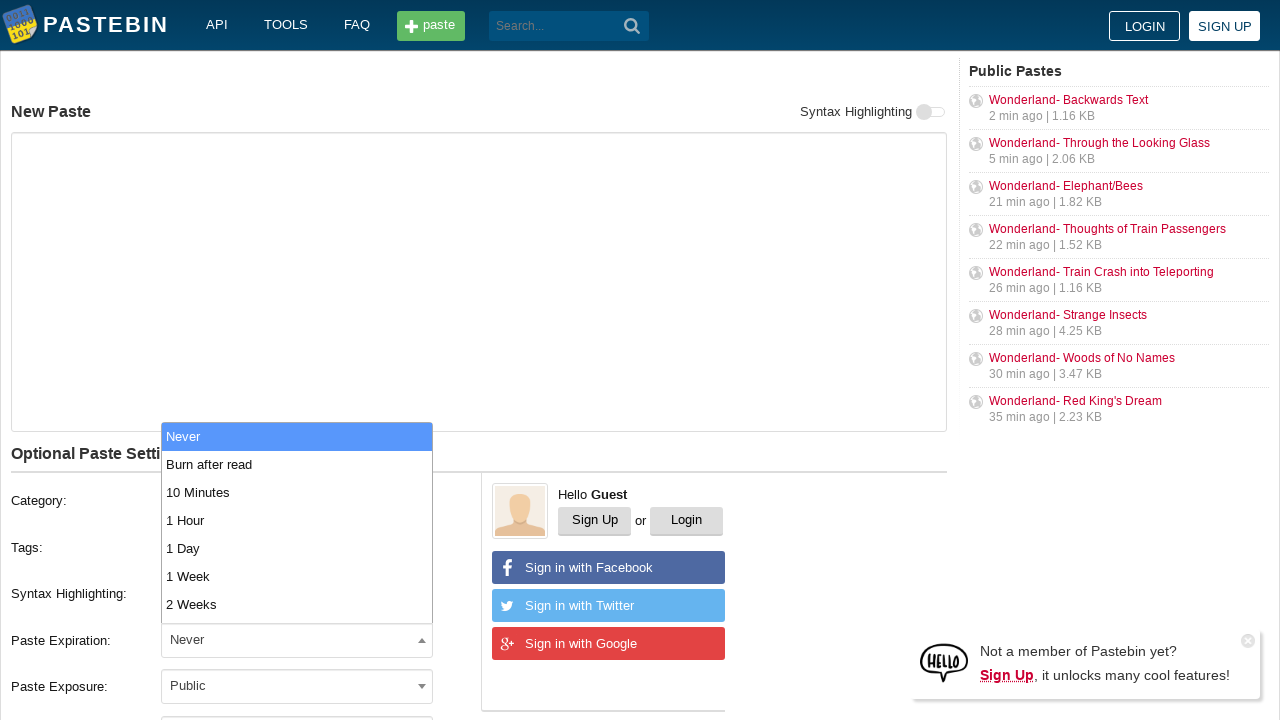

Selected 'Never' option from expiration dropdown at (297, 436) on xpath=//span[@class='select2-results']//li[text()='Never']
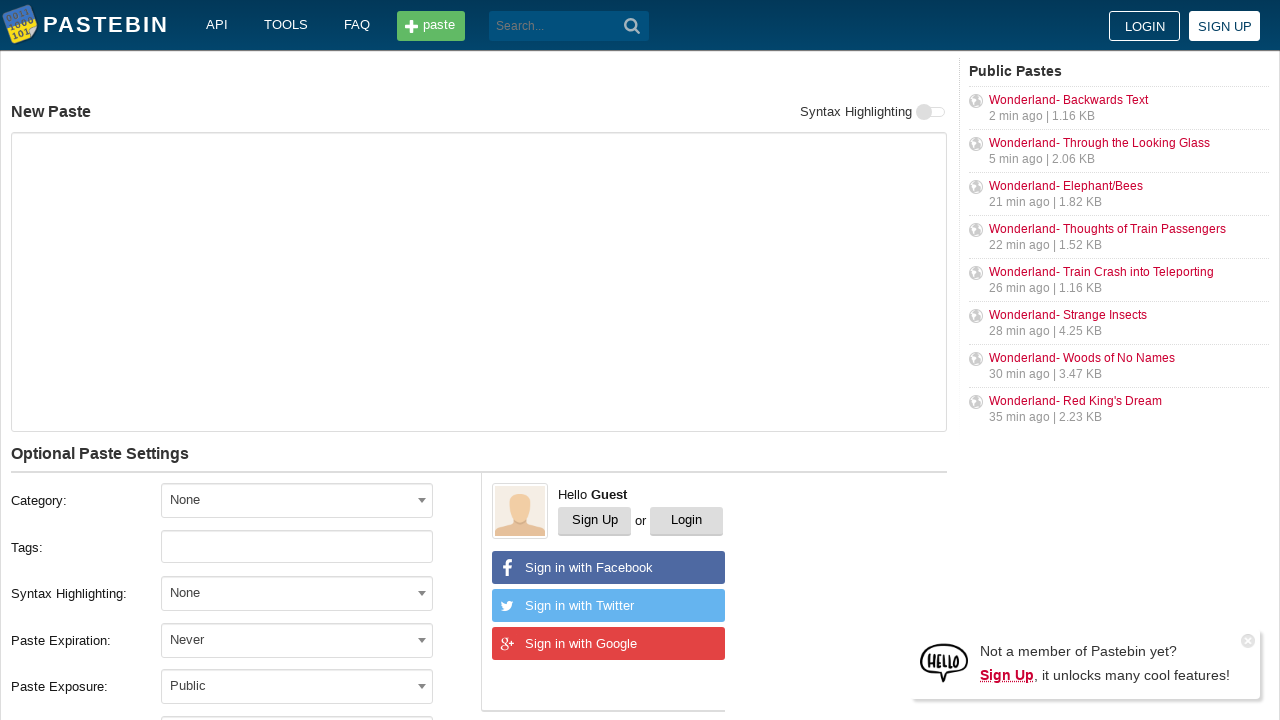

Verified that 'Never' paste expiration option is selected and displayed correctly
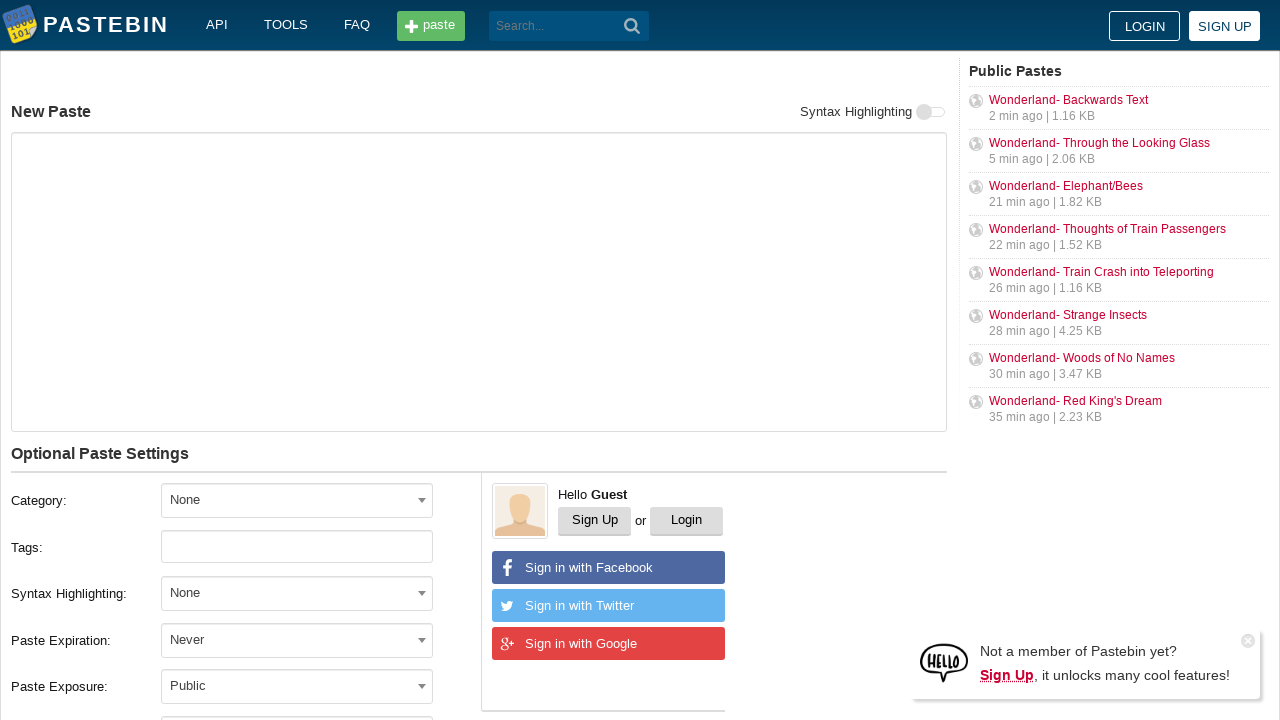

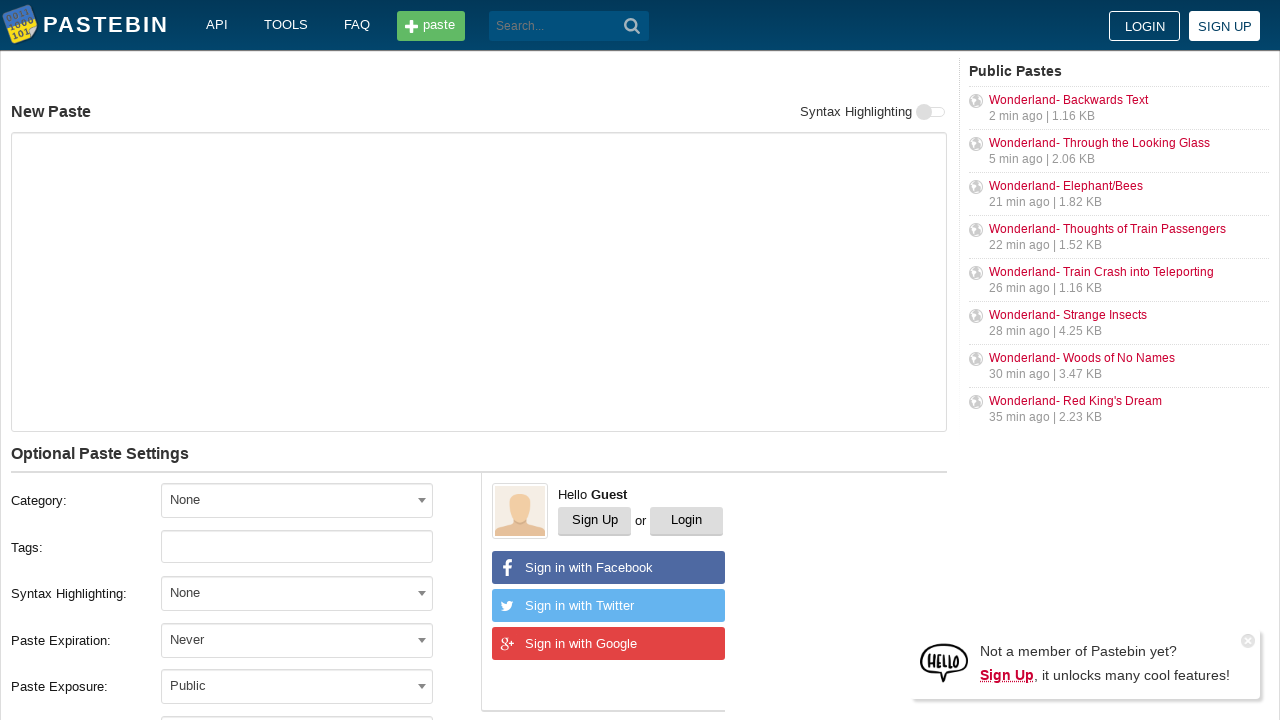